Tests marking all todo items as completed using the toggle all checkbox

Starting URL: https://demo.playwright.dev/todomvc

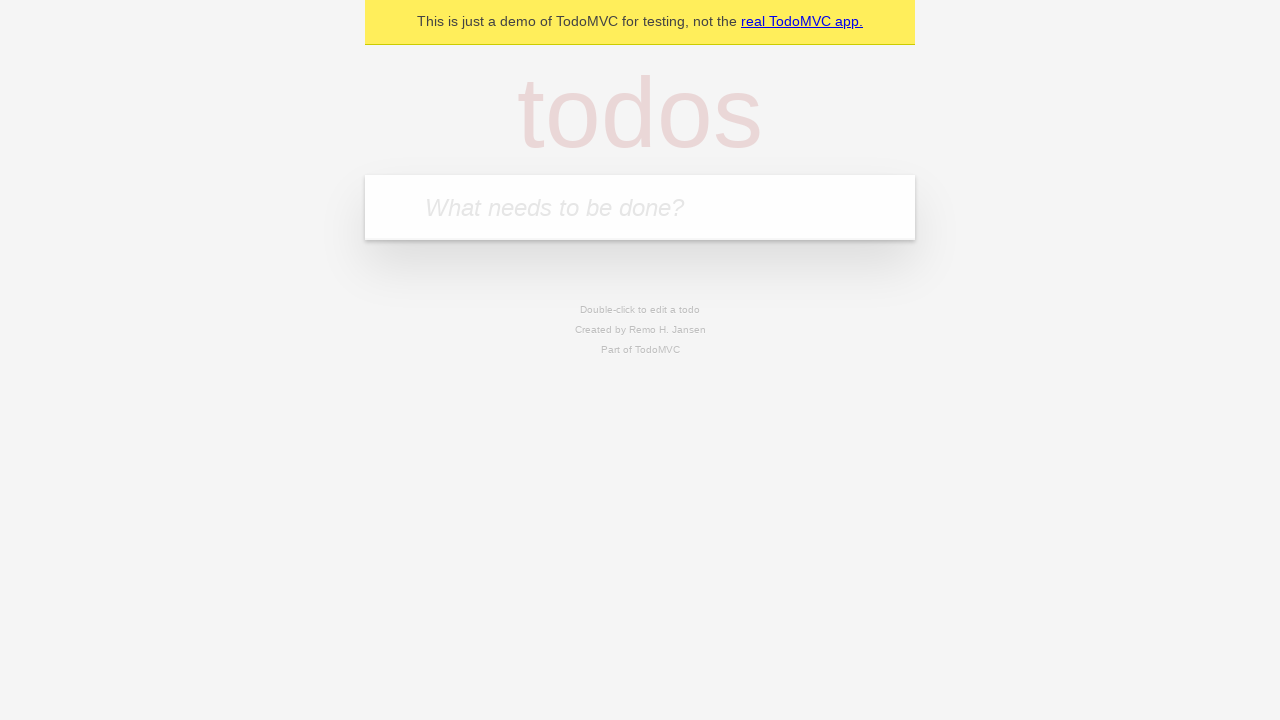

Filled todo input with 'buy some cheese' on internal:attr=[placeholder="What needs to be done?"i]
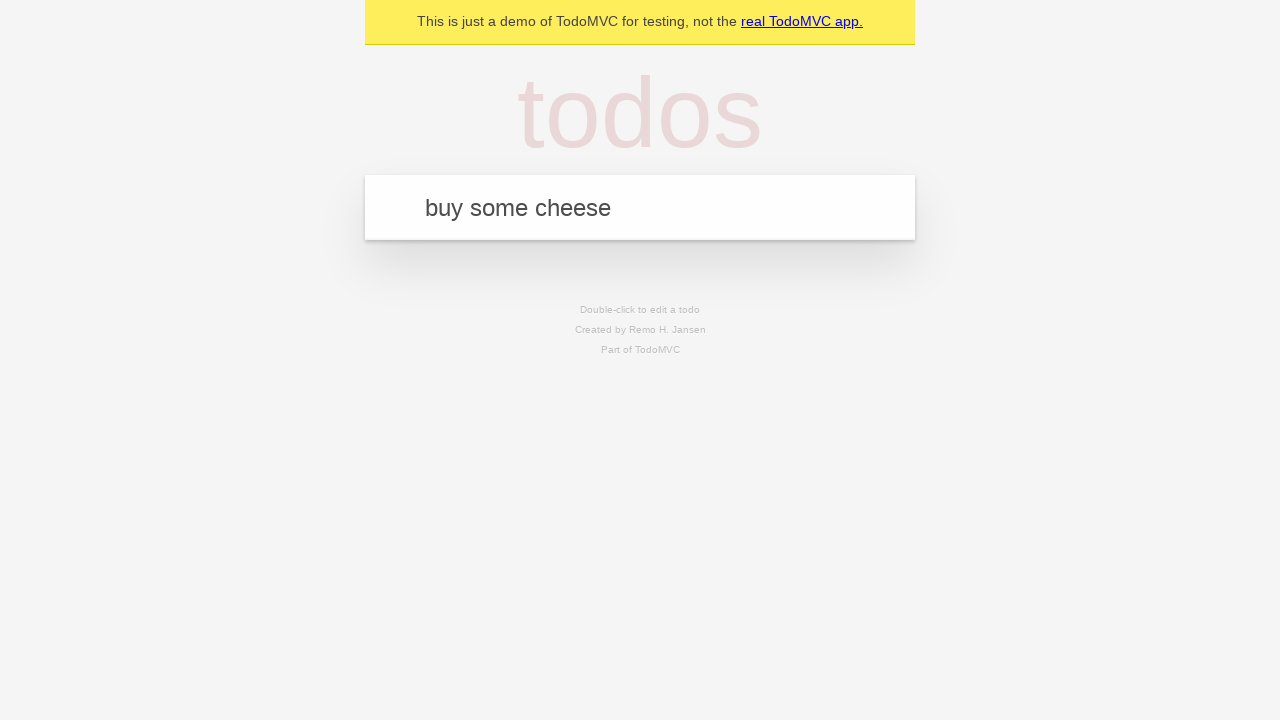

Pressed Enter to add 'buy some cheese' to the todo list on internal:attr=[placeholder="What needs to be done?"i]
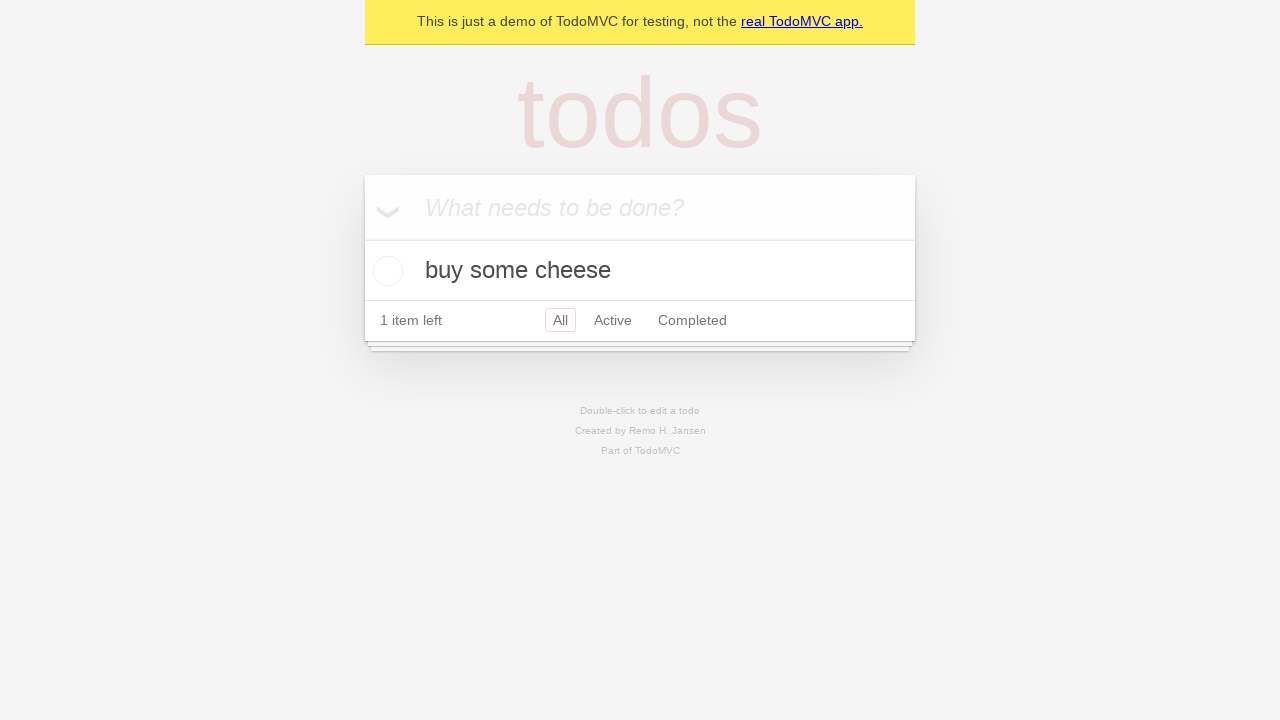

Filled todo input with 'feed the cat' on internal:attr=[placeholder="What needs to be done?"i]
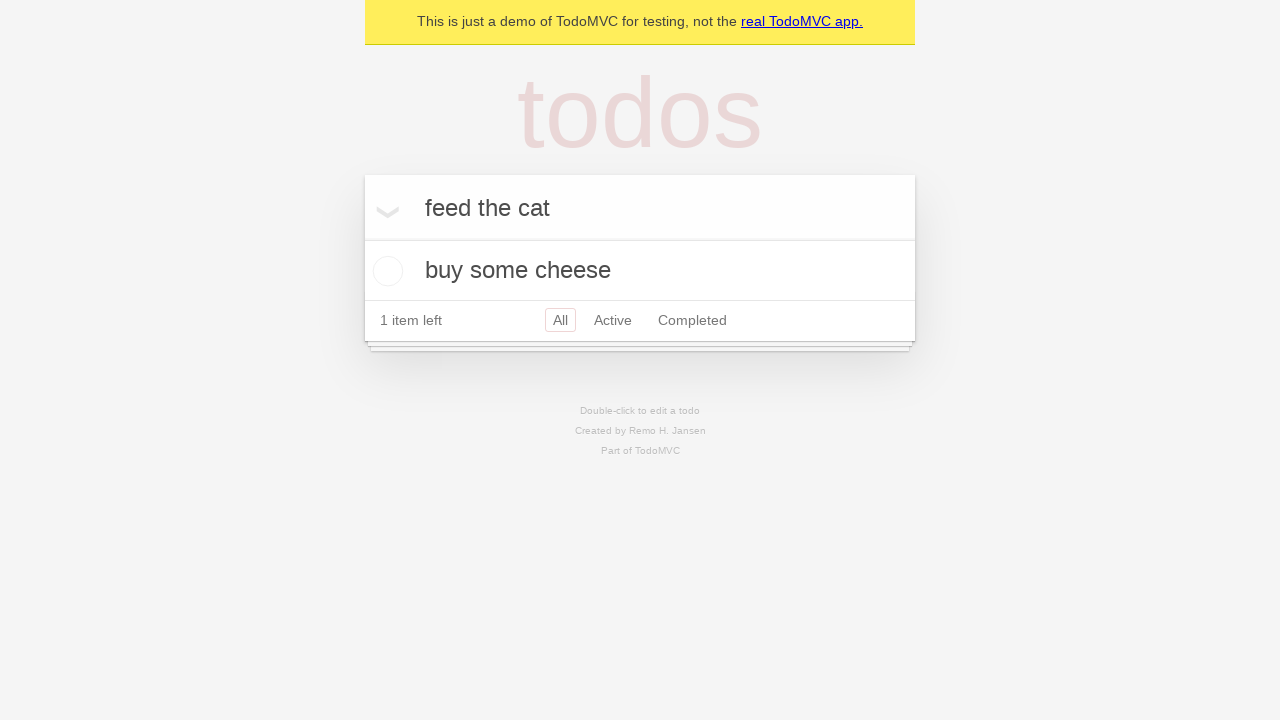

Pressed Enter to add 'feed the cat' to the todo list on internal:attr=[placeholder="What needs to be done?"i]
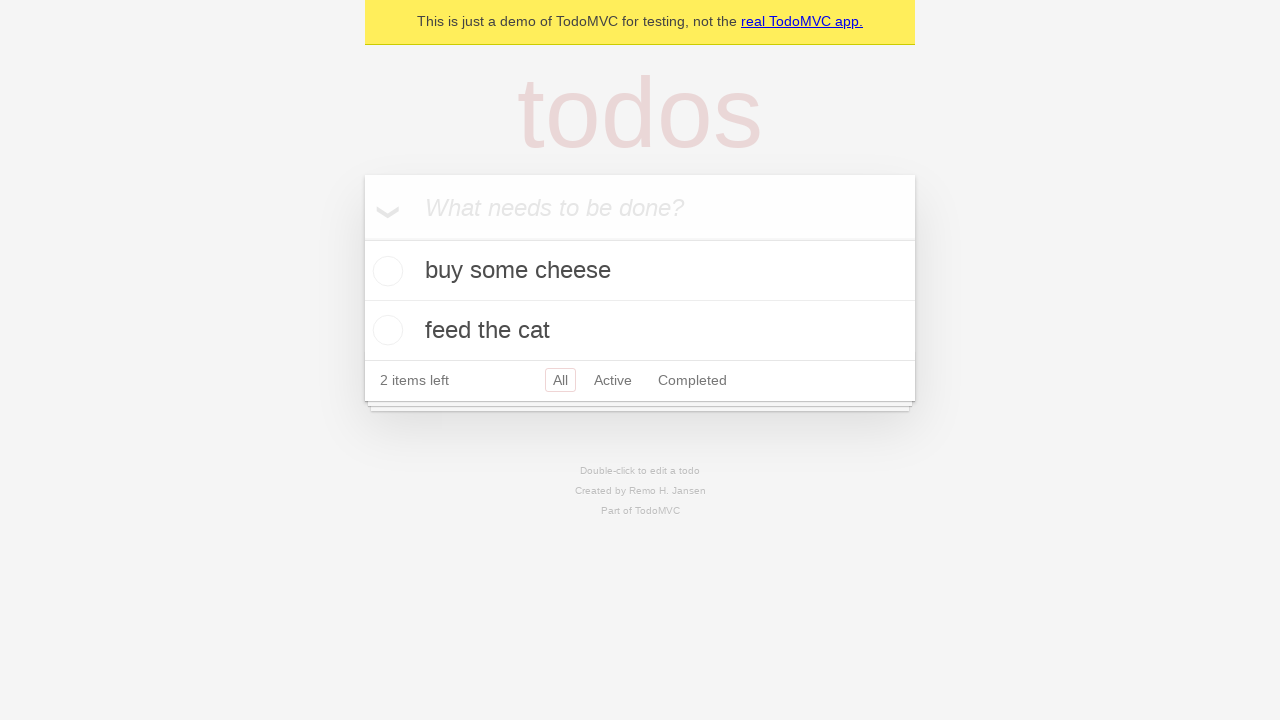

Filled todo input with 'book a doctors appointment' on internal:attr=[placeholder="What needs to be done?"i]
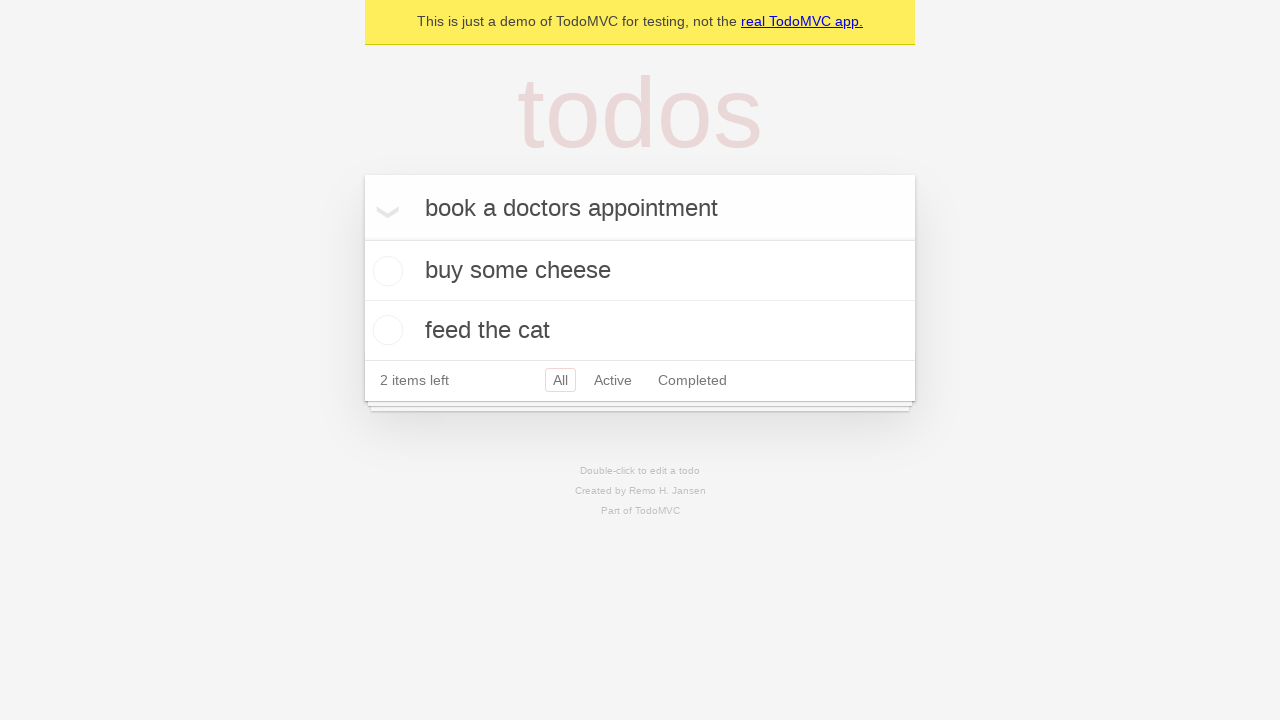

Pressed Enter to add 'book a doctors appointment' to the todo list on internal:attr=[placeholder="What needs to be done?"i]
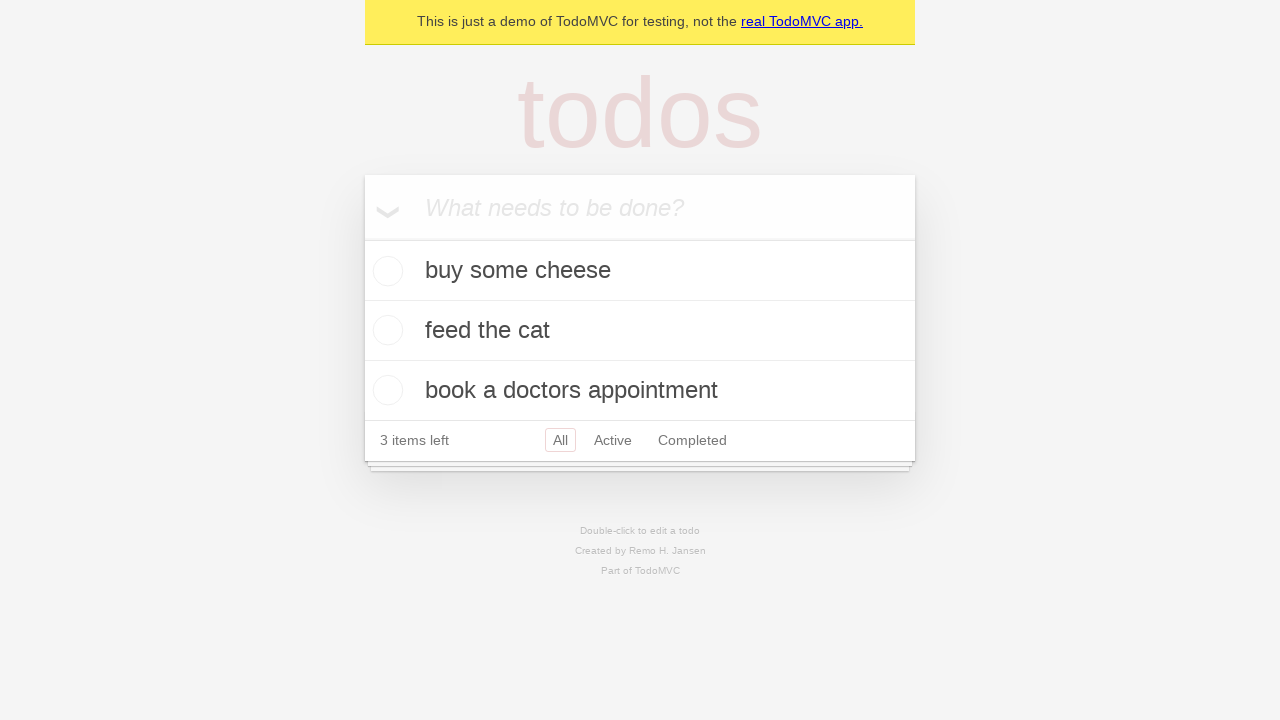

Waited for all 3 todo items to be created
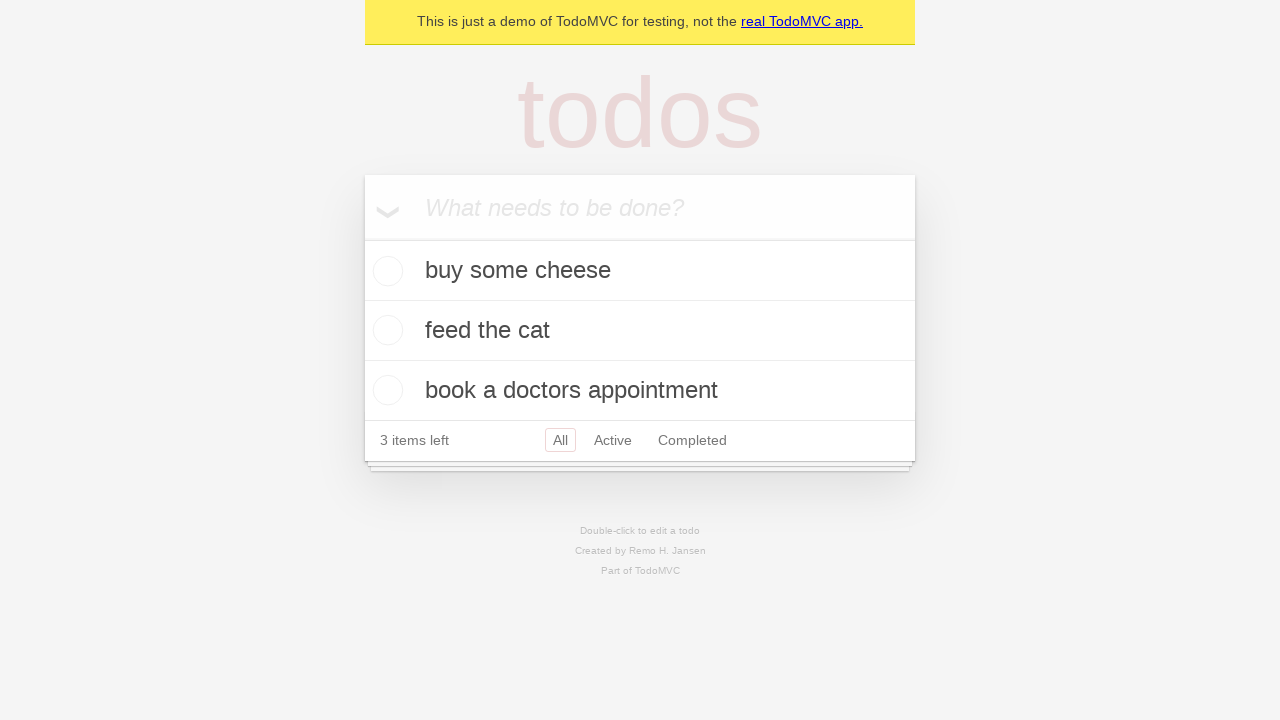

Clicked 'Mark all as complete' checkbox at (362, 238) on internal:label="Mark all as complete"i
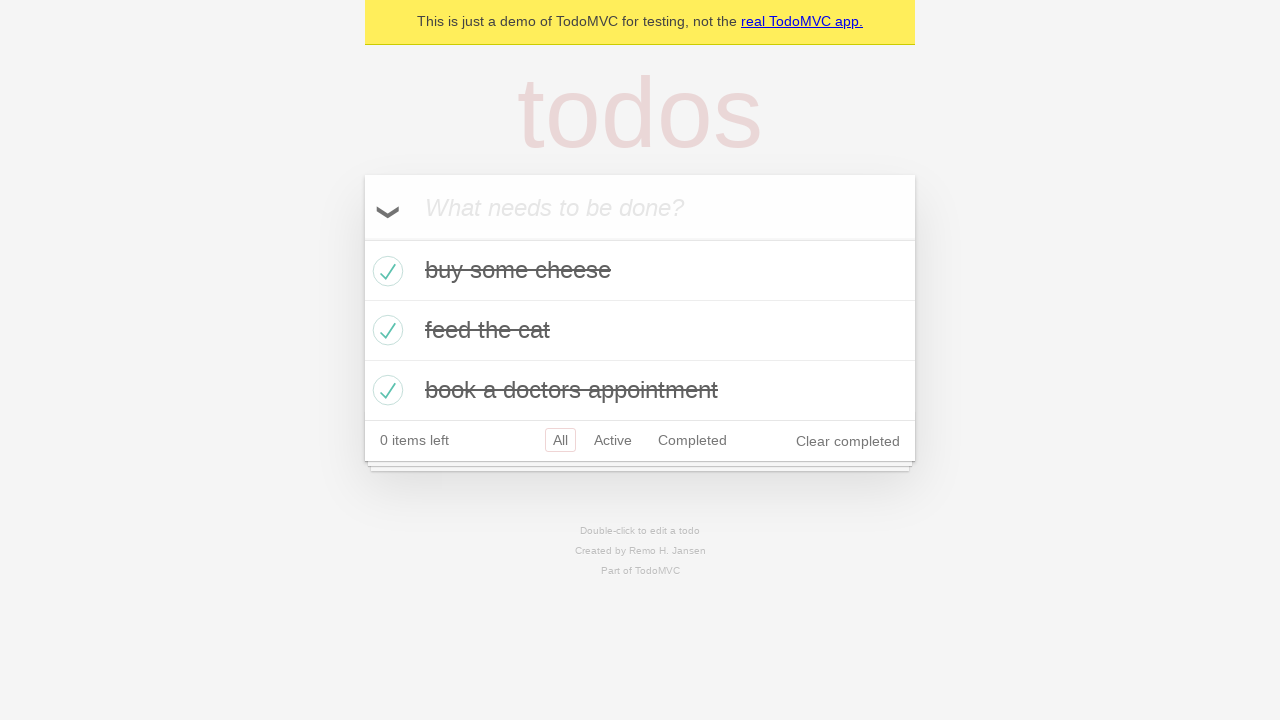

All todo items marked as completed
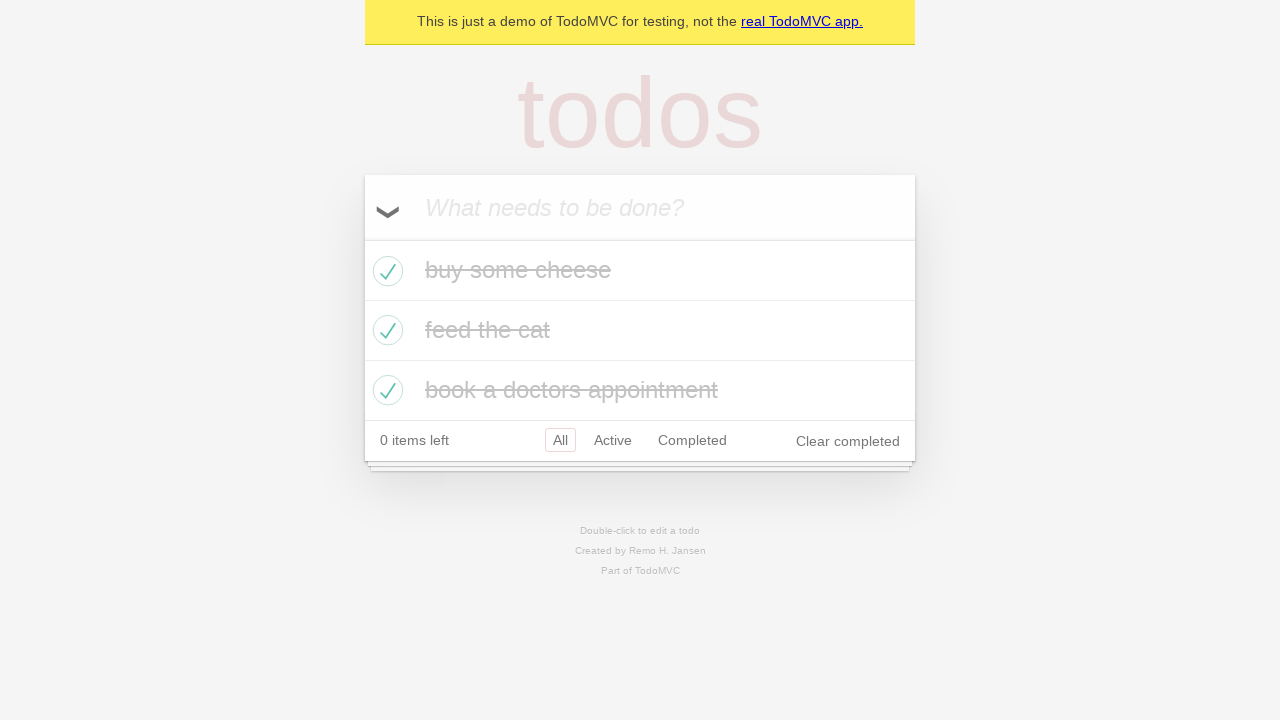

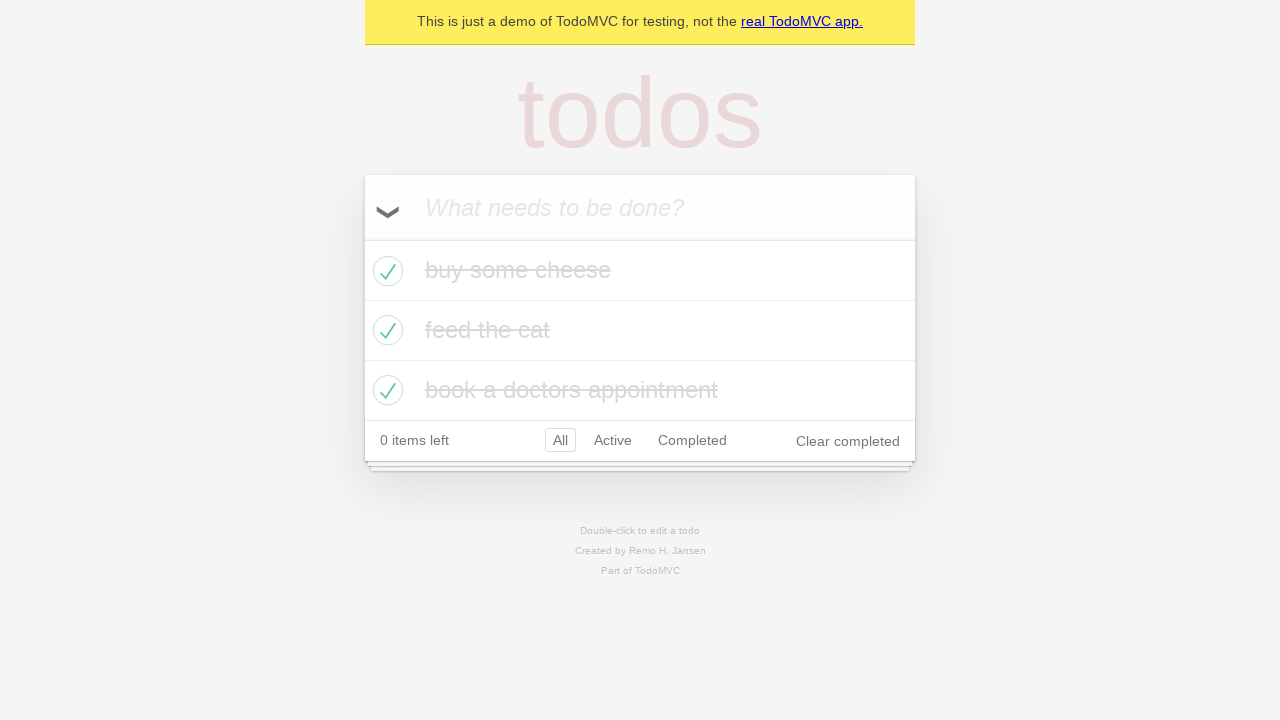